Navigates to the htmlbook.ru website and clicks on the content section link to test basic navigation functionality

Starting URL: http://htmlbook.ru/

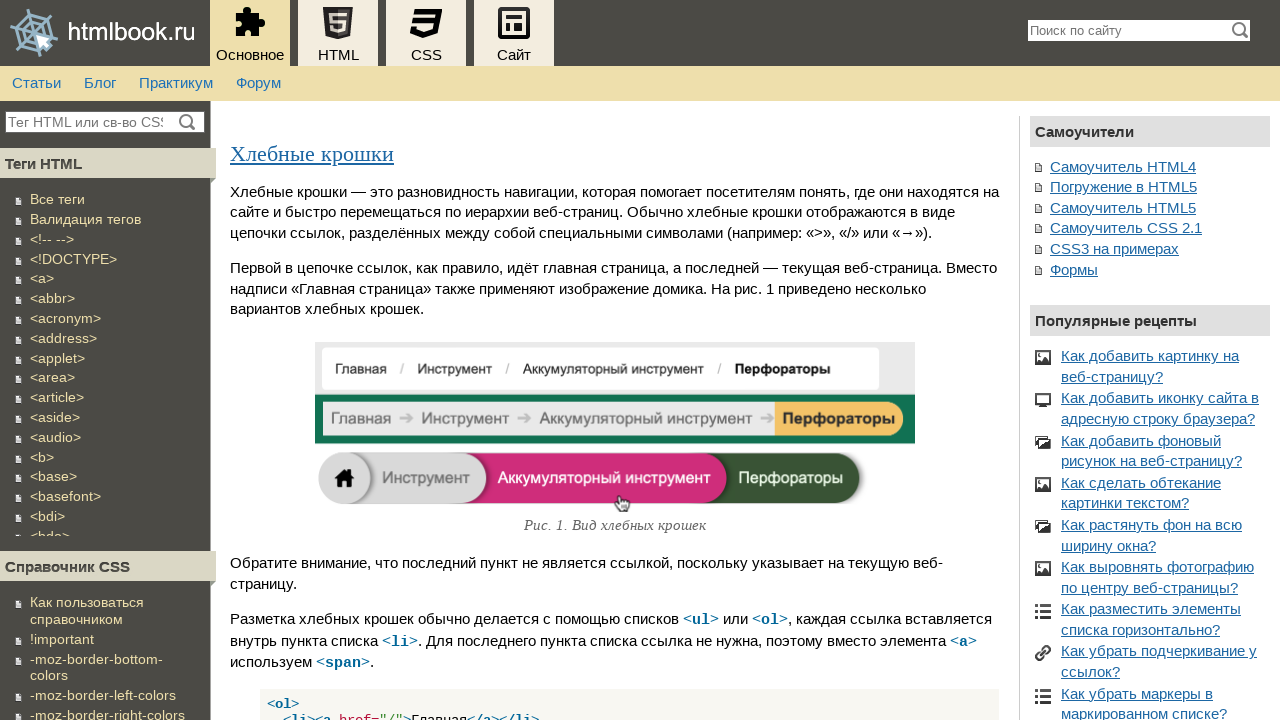

Content link became visible
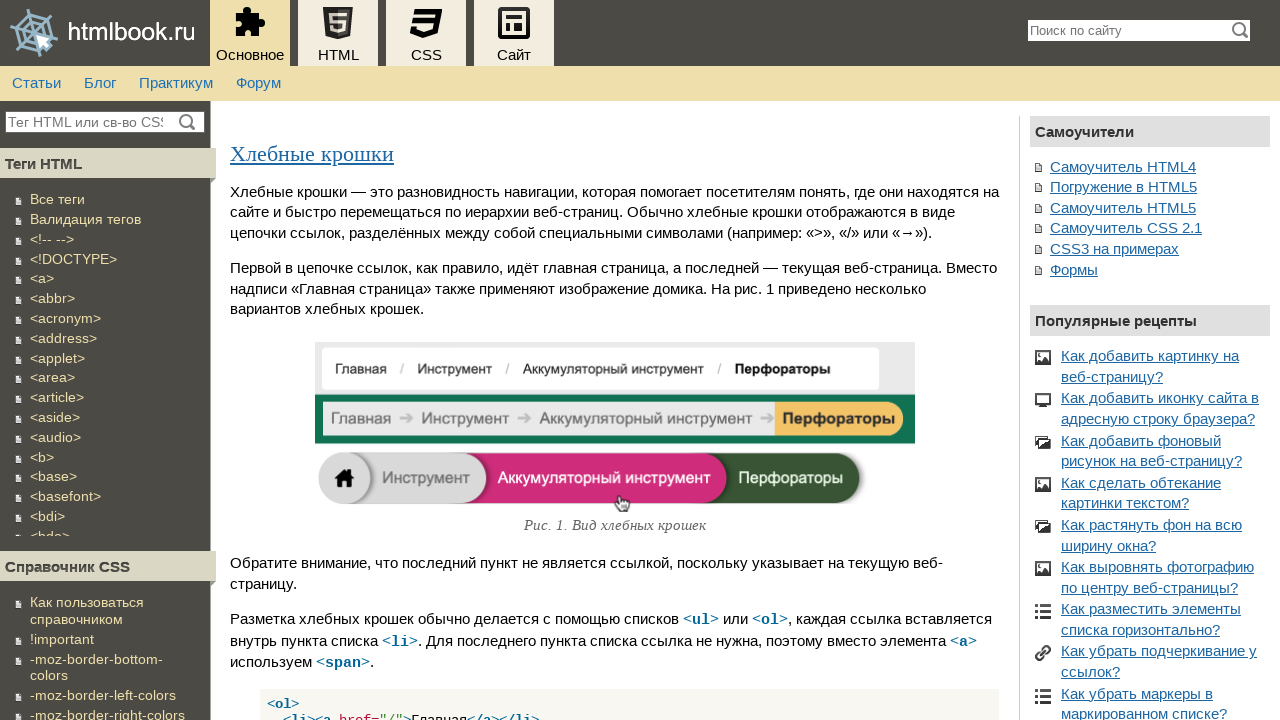

Clicked content section link at (36, 83) on a[href="/content"]
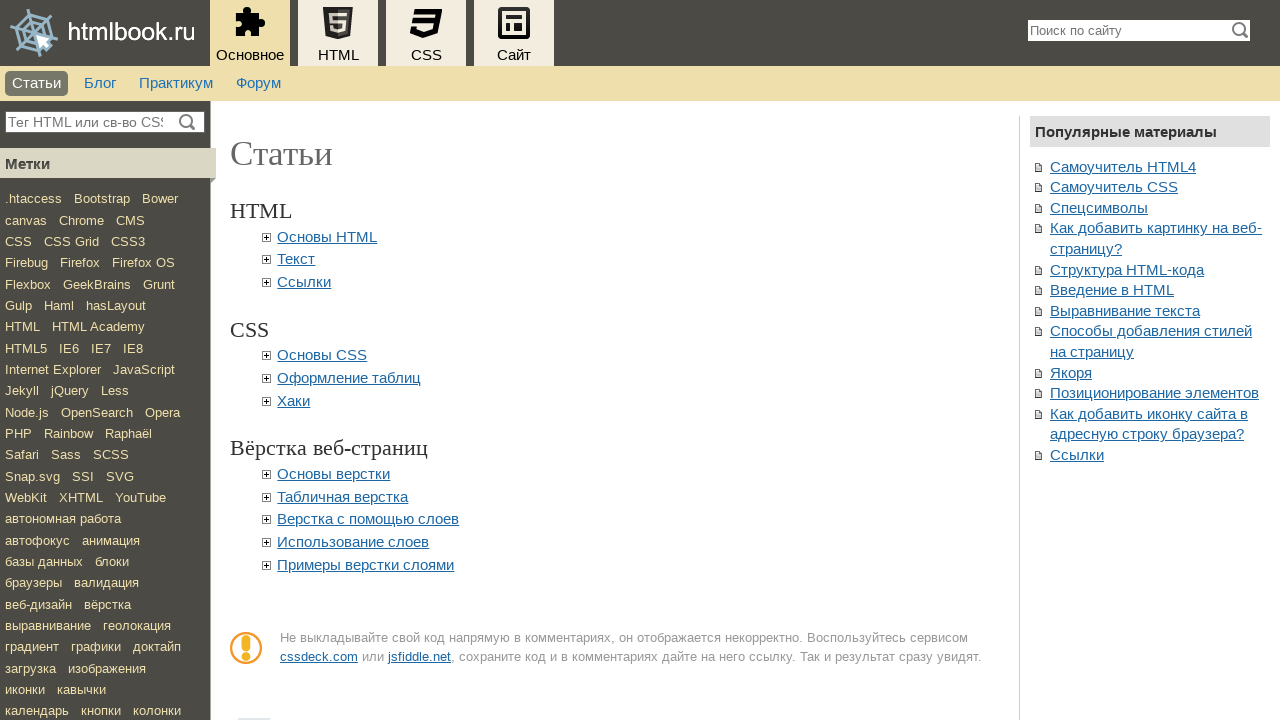

Navigation to content section completed
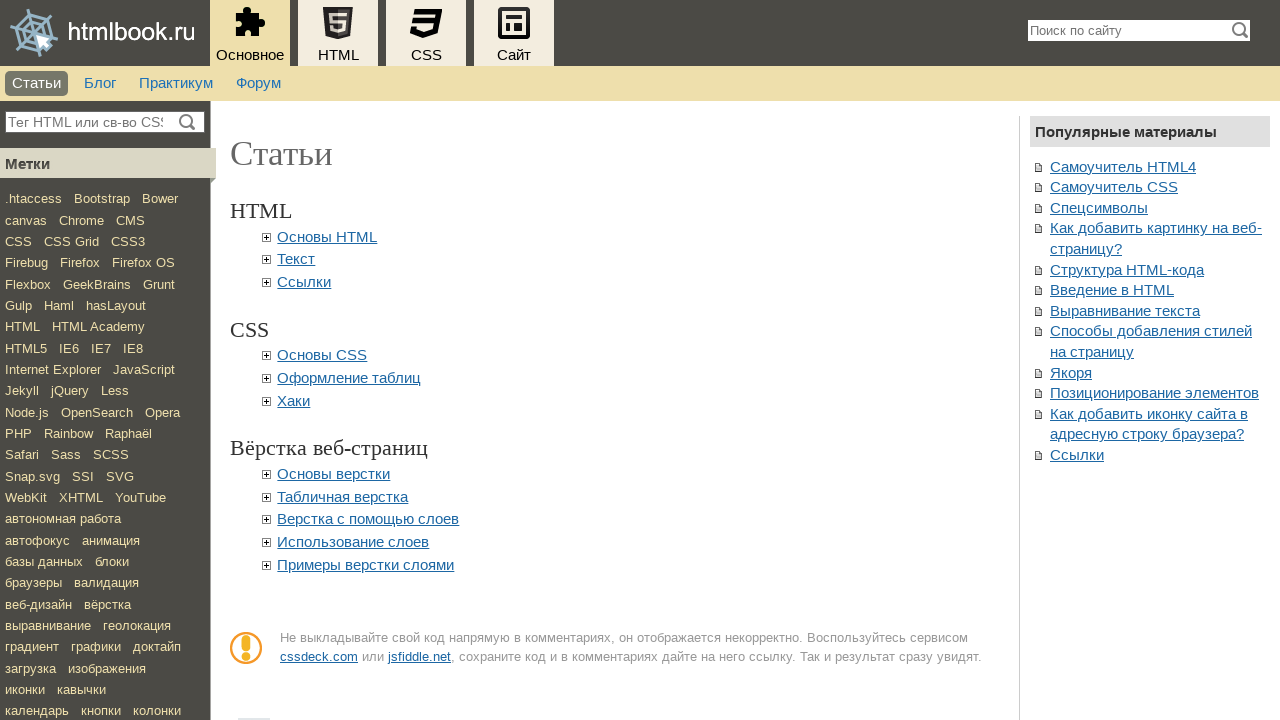

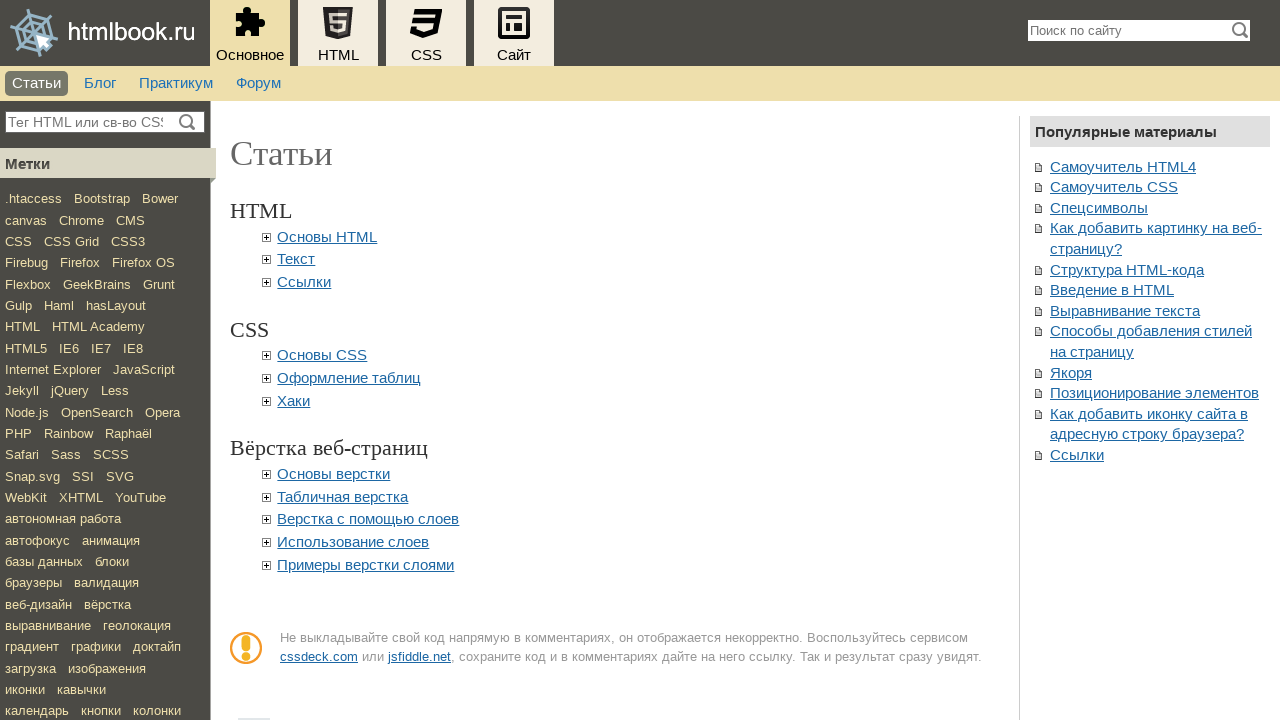